Tests table functionality by iterating through table rows to find a specific course and verify its price

Starting URL: https://rahulshettyacademy.com/AutomationPractice

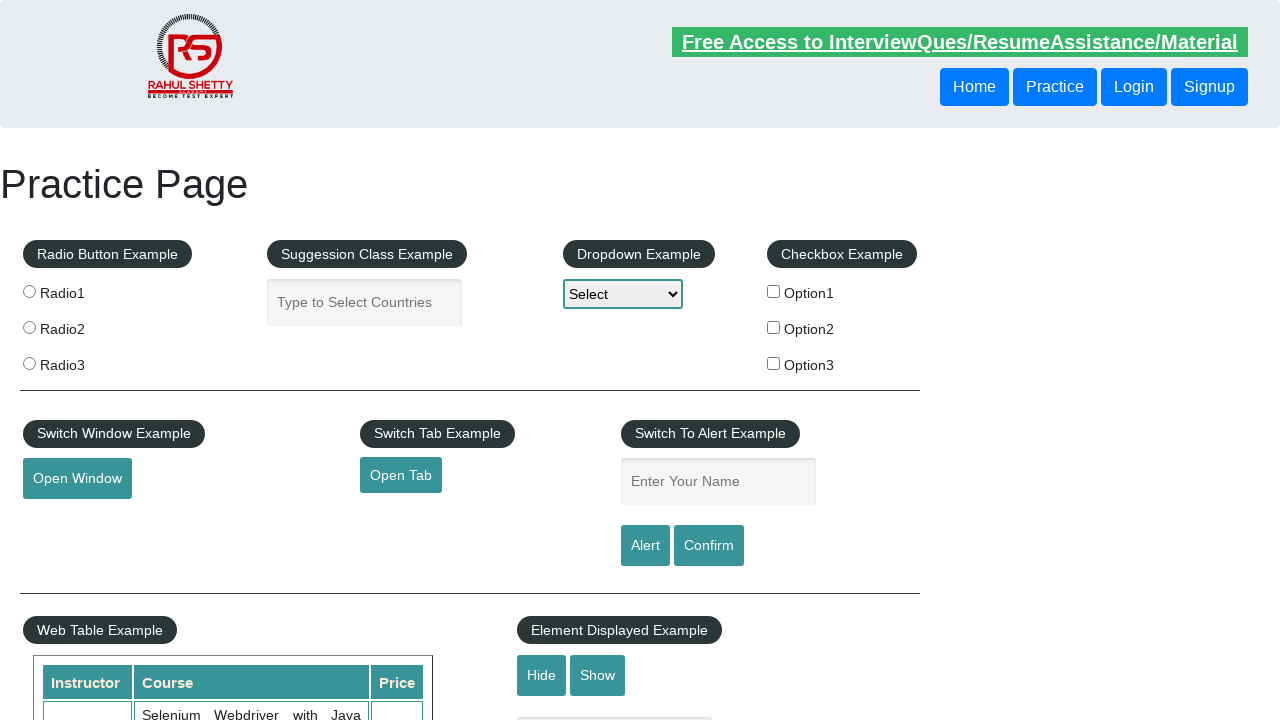

Waited for product table to load
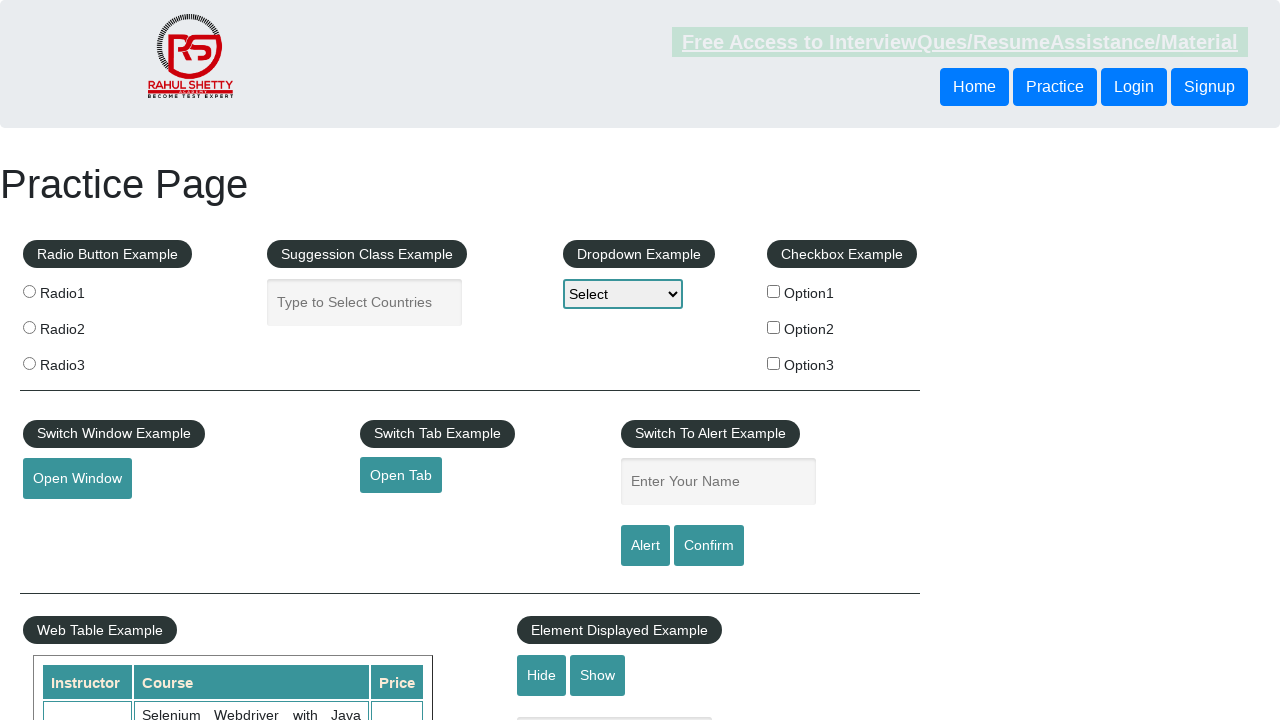

Retrieved all course name cells from table
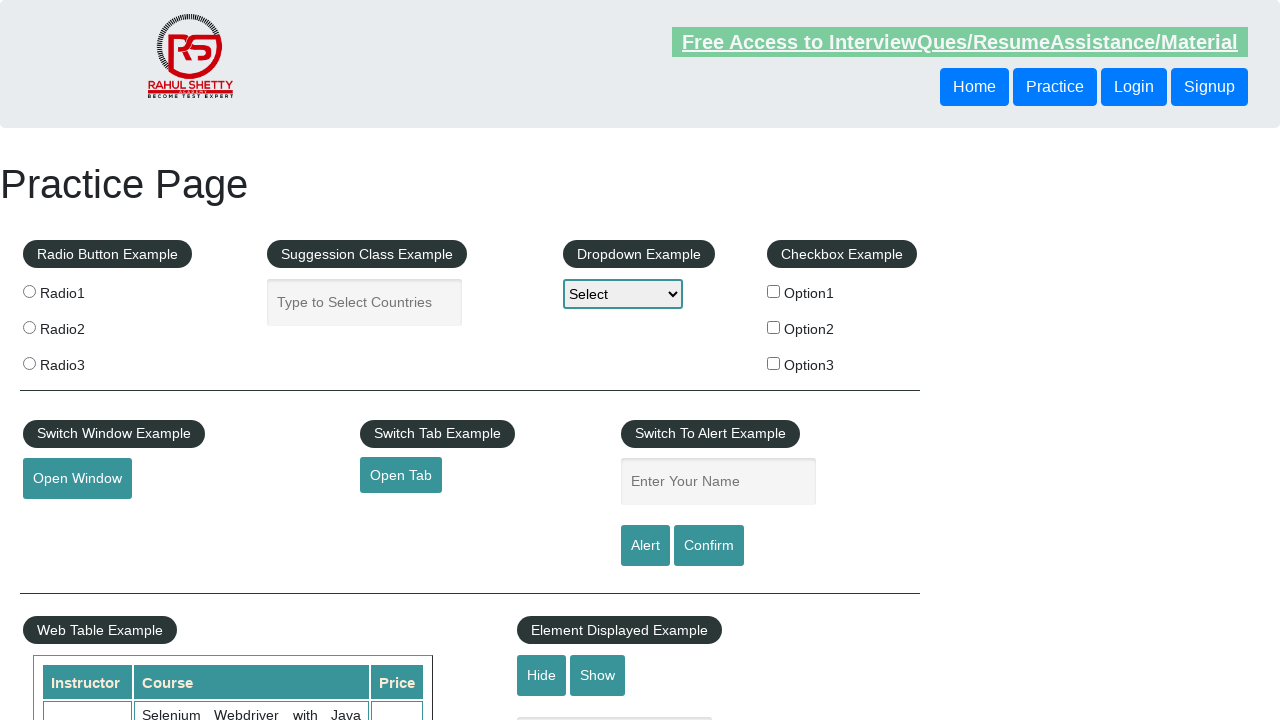

Retrieved course text: 'Selenium Webdriver with Java Basics + Advanced + Interview Guide'
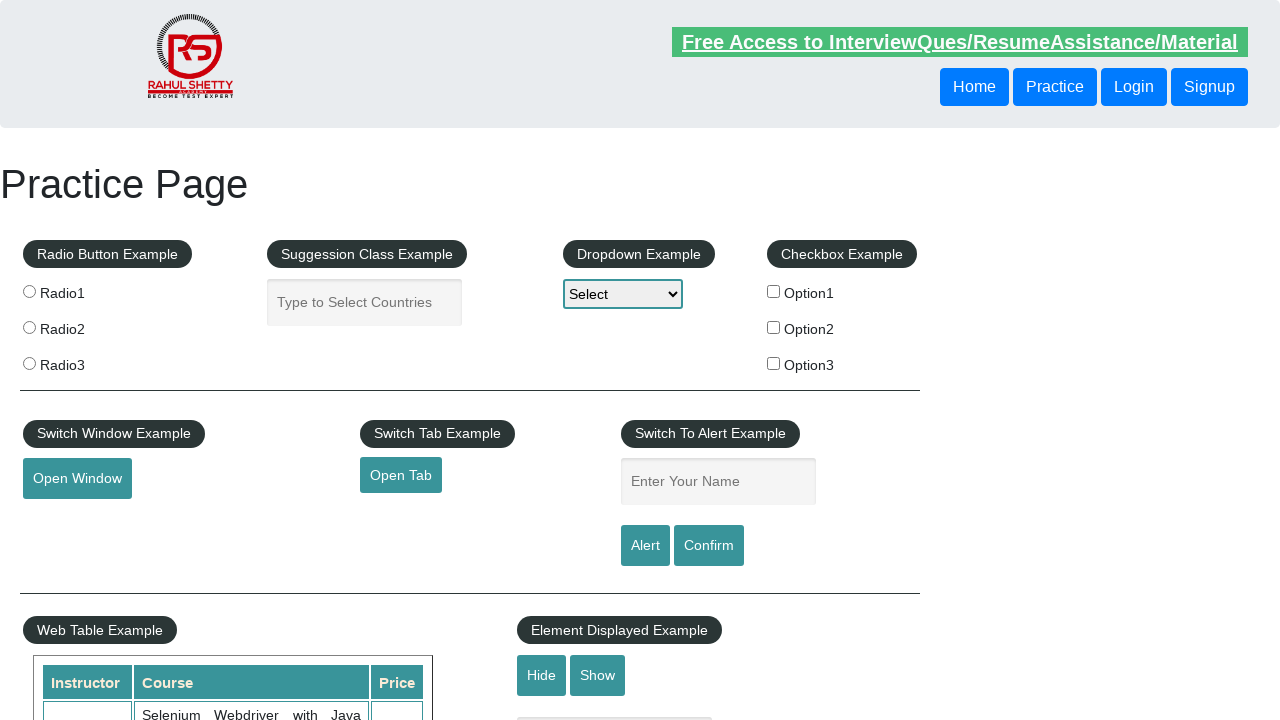

Retrieved course text: 'Learn SQL in Practical + Database Testing from Scratch'
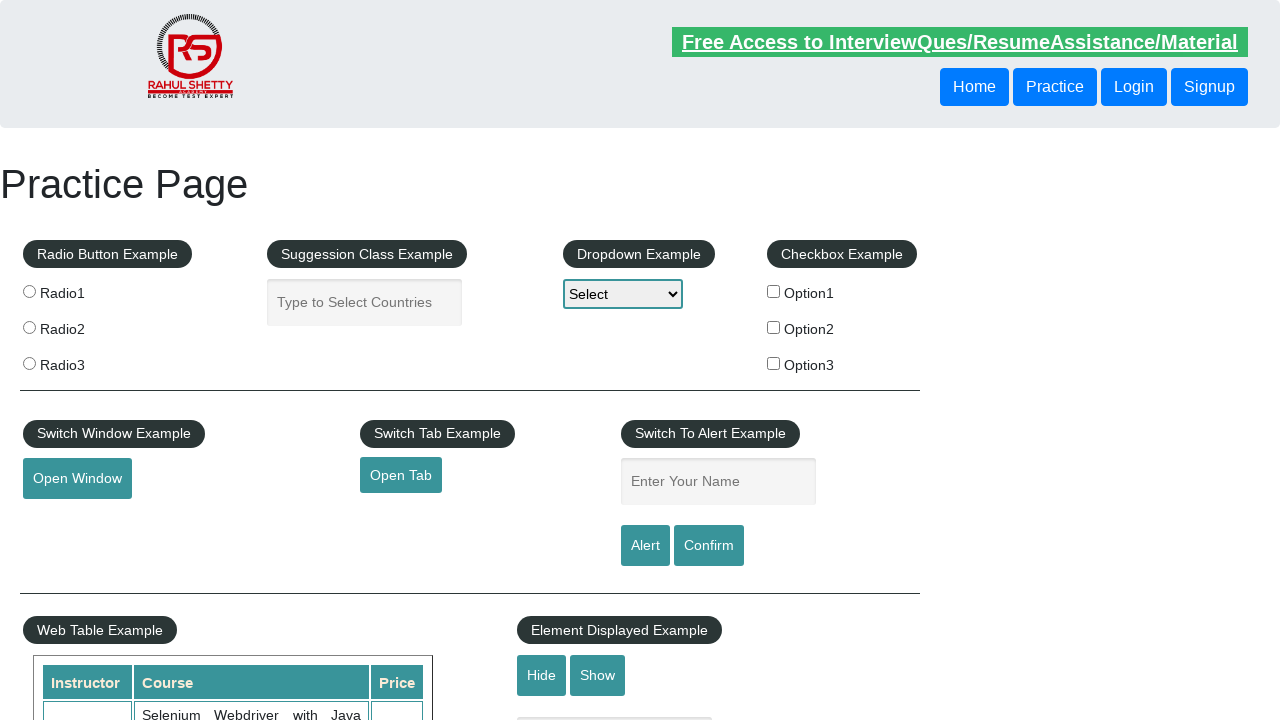

Retrieved course text: 'Appium (Selenium) - Mobile Automation Testing from Scratch'
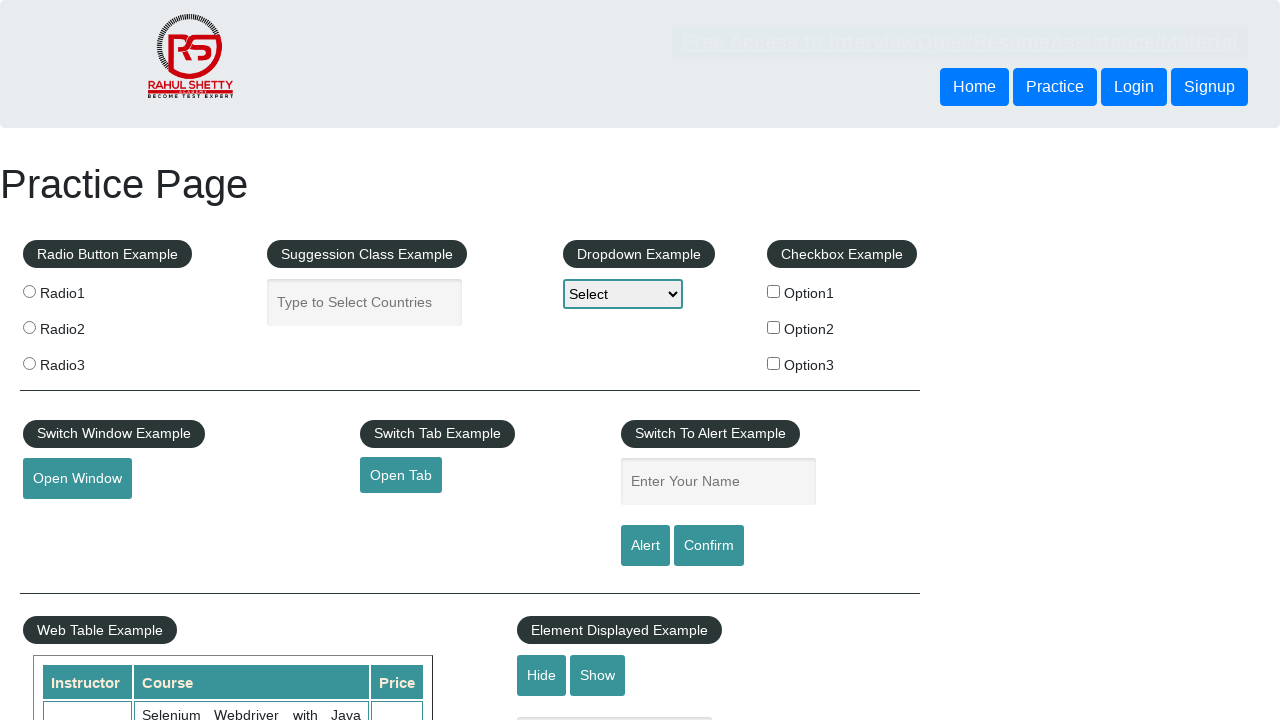

Retrieved course text: 'WebSecurity Testing for Beginners-QA knowledge to next level'
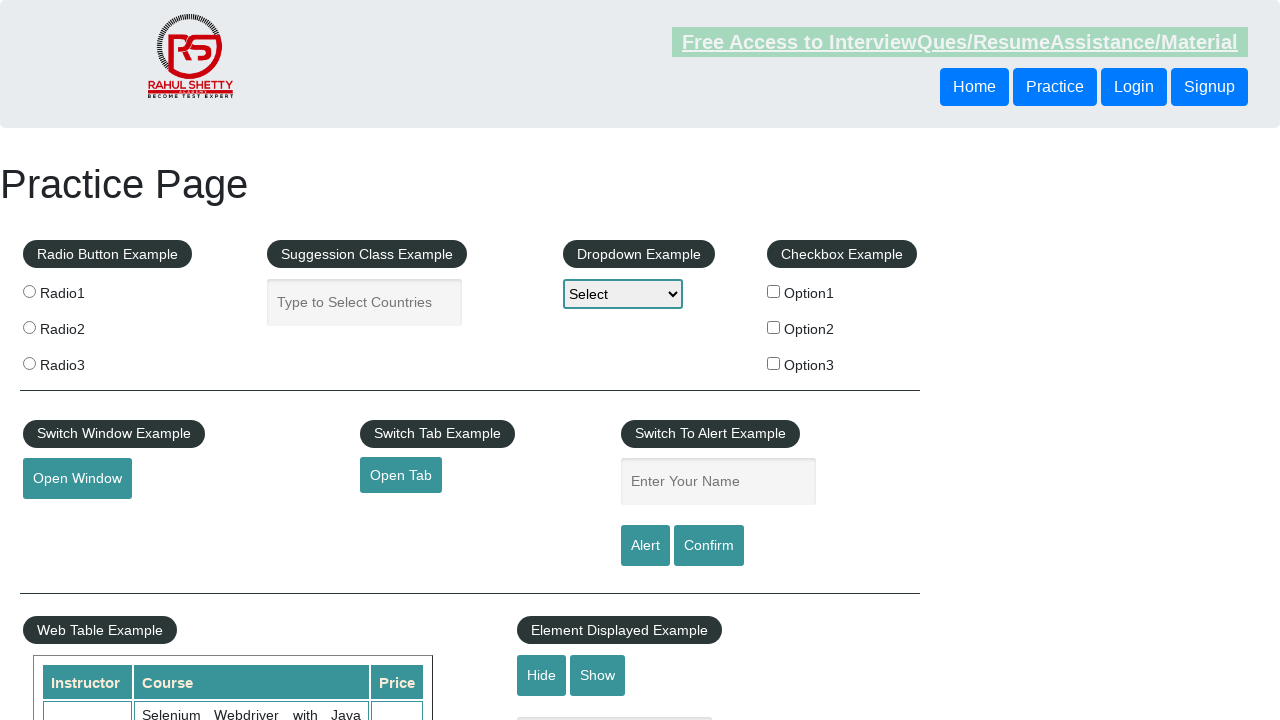

Retrieved course text: 'Learn JMETER from Scratch - (Performance + Load) Testing Tool'
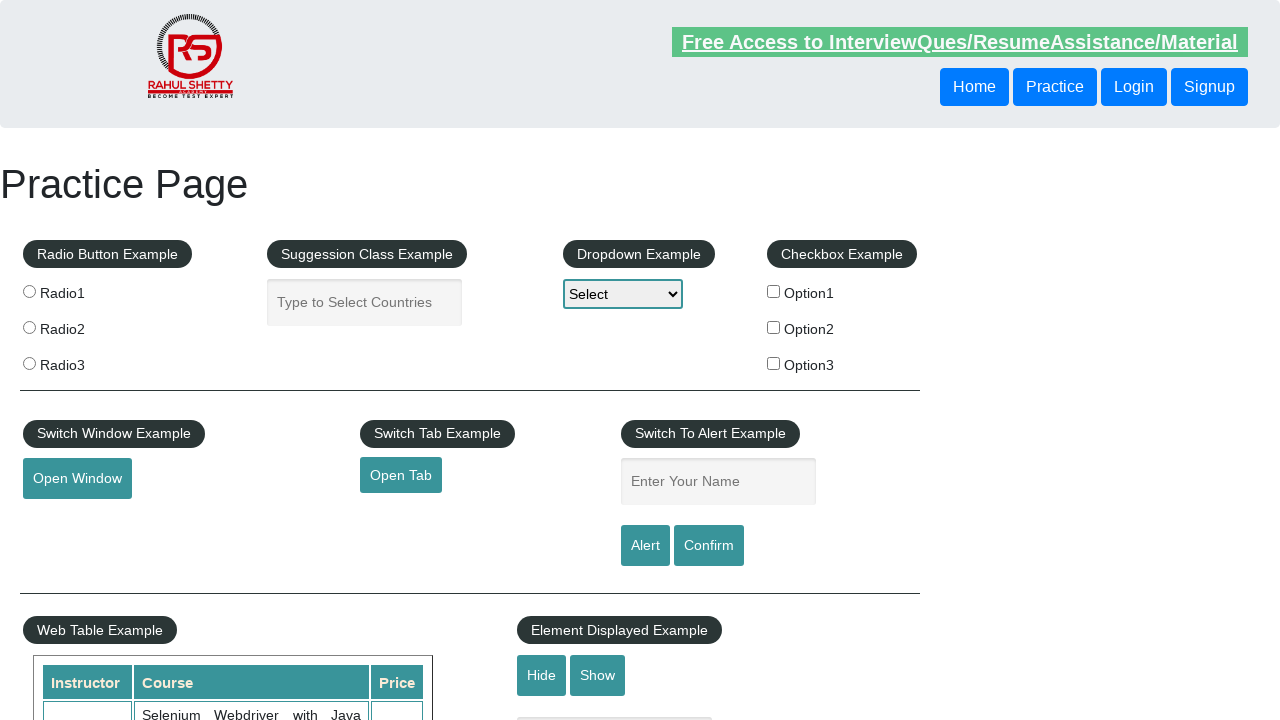

Retrieved course text: 'WebServices / REST API Testing with SoapUI'
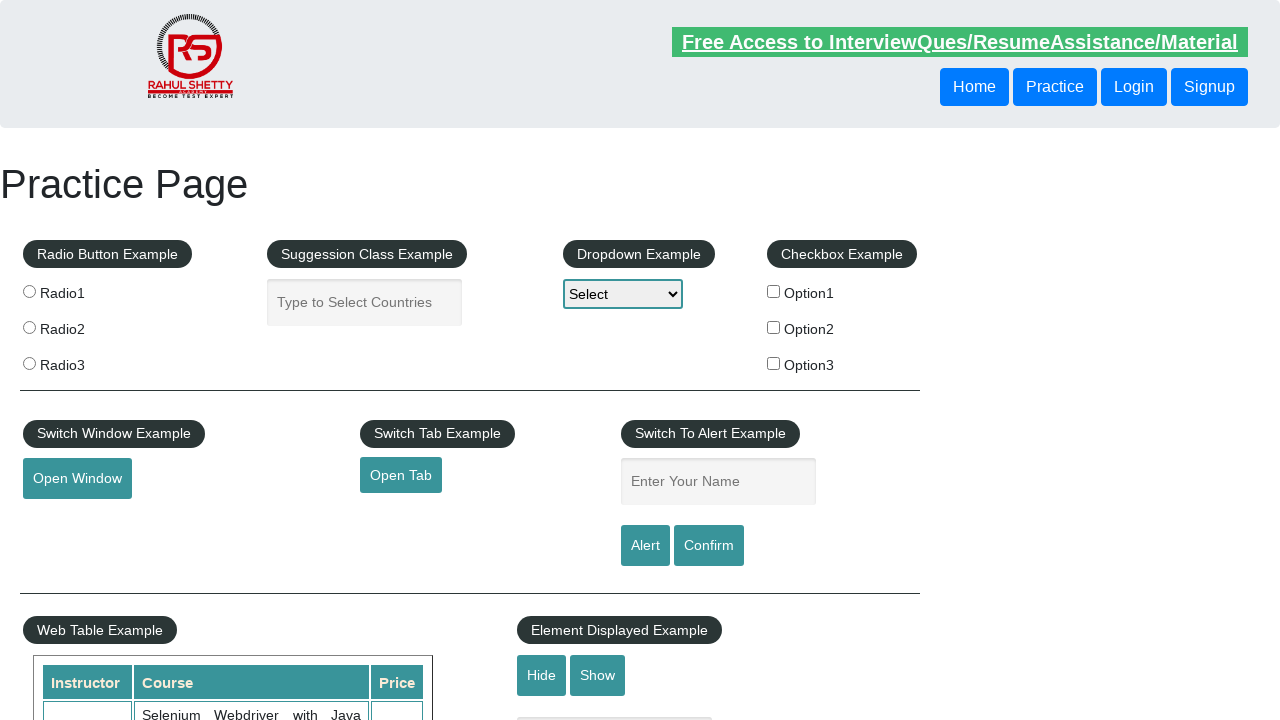

Retrieved course text: 'QA Expert Course :Software Testing + Bugzilla + SQL + Agile'
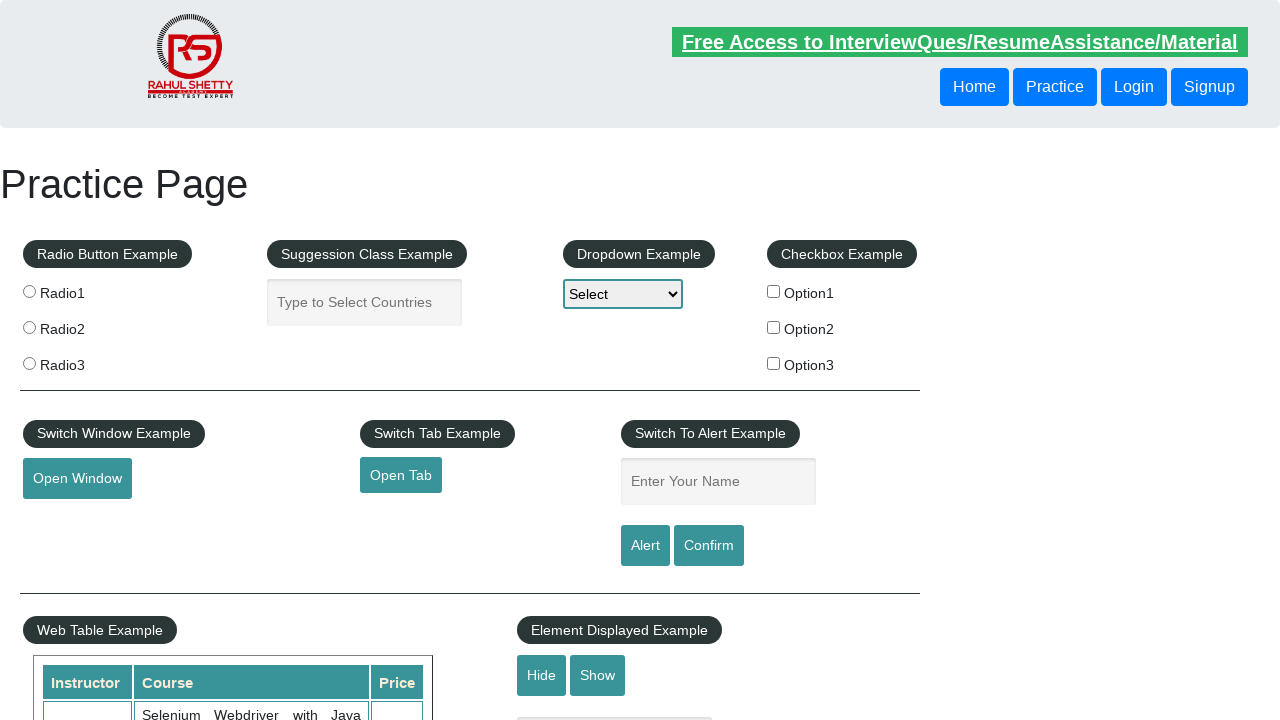

Retrieved course text: 'Master Selenium Automation in simple Python Language'
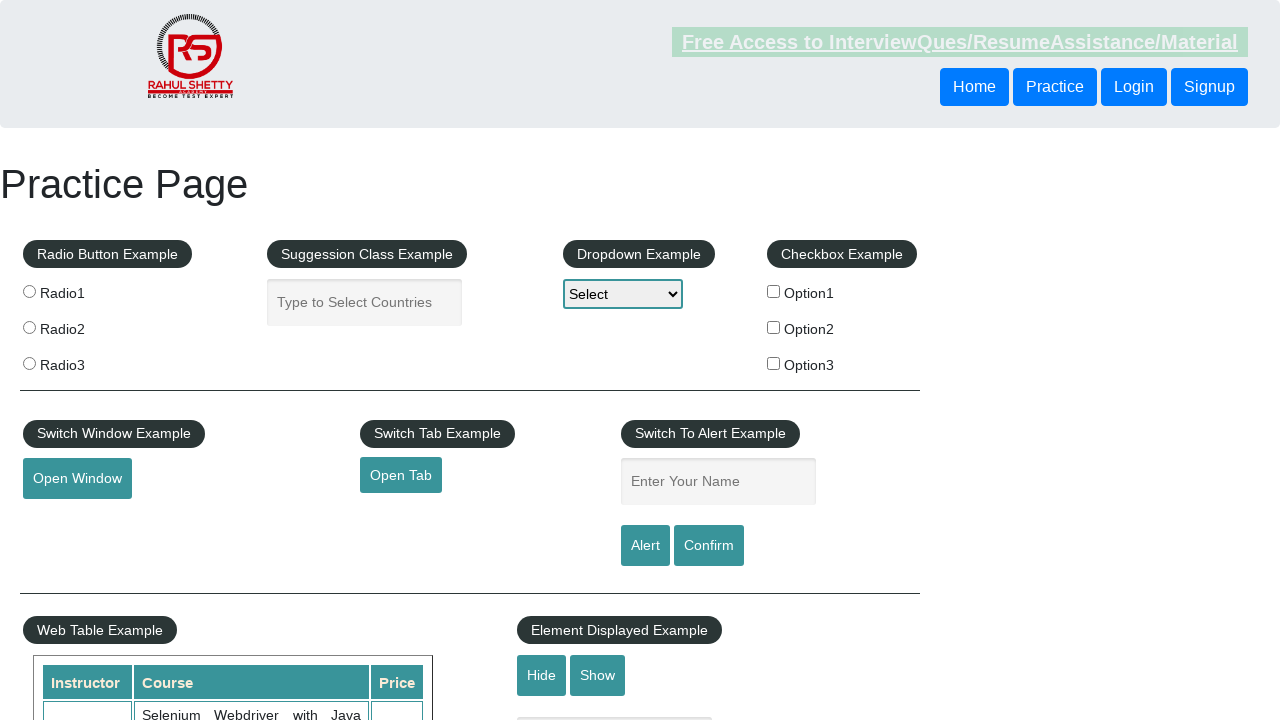

Found target course and retrieved price: '25'
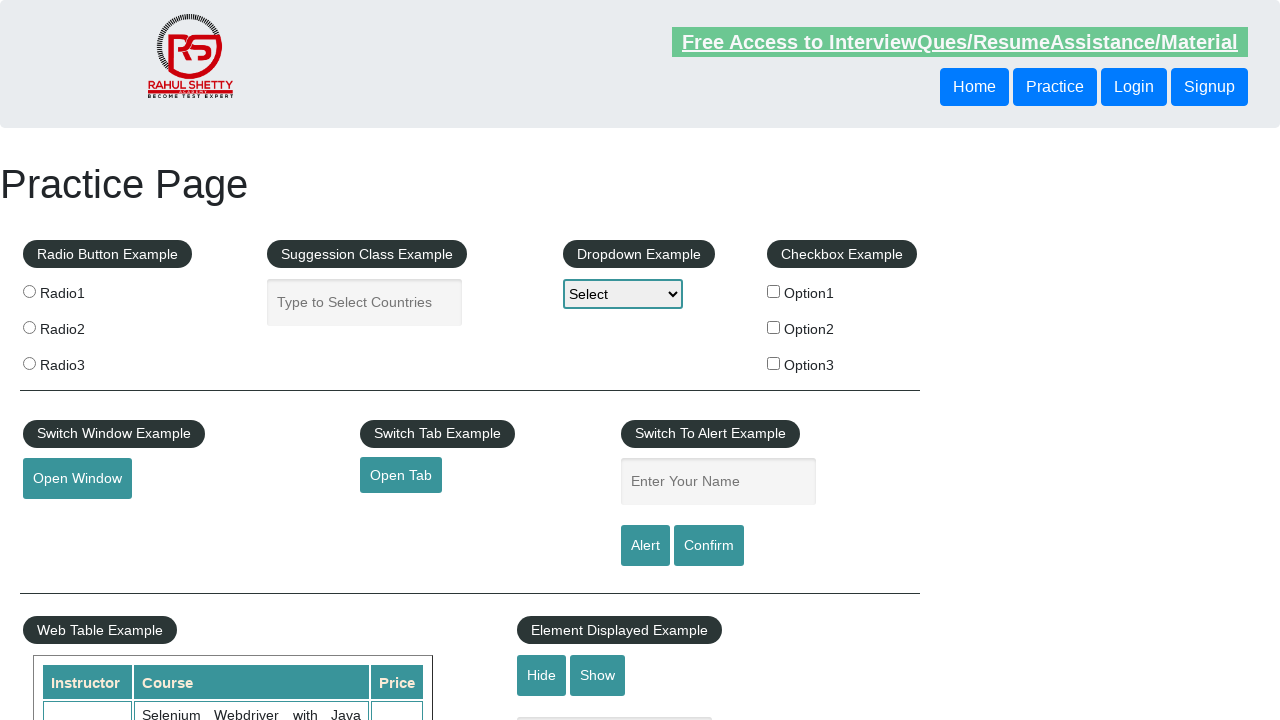

Verified course price equals '25'
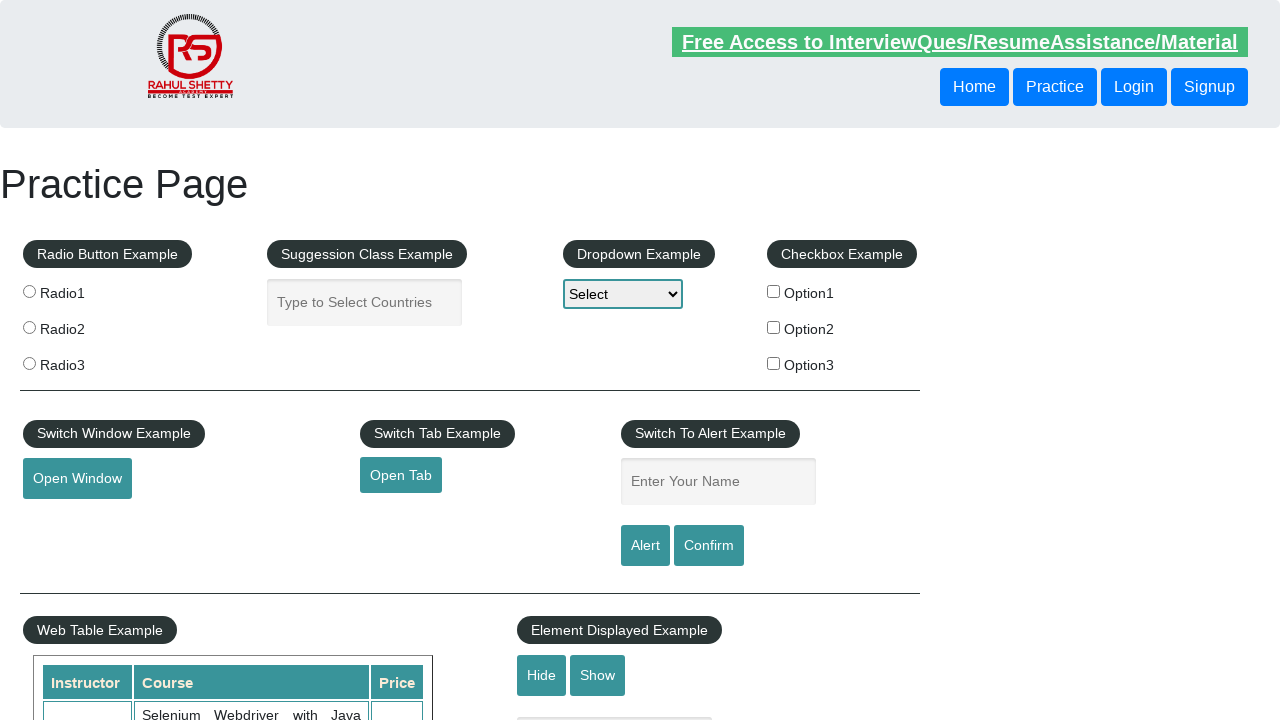

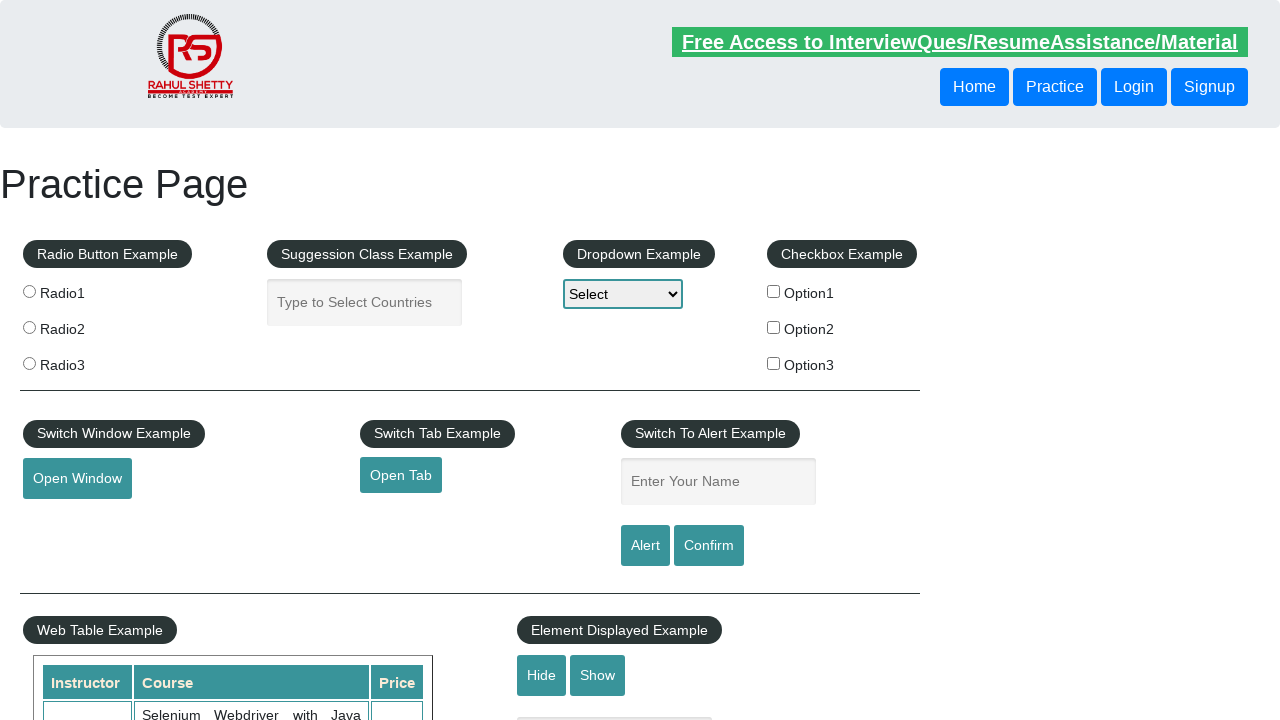